Tests different types of JavaScript alerts on demoqa.com including basic alert, confirm alert, prompt alert with text input, and timer-delayed alert by triggering each and handling them appropriately.

Starting URL: https://demoqa.com/alerts

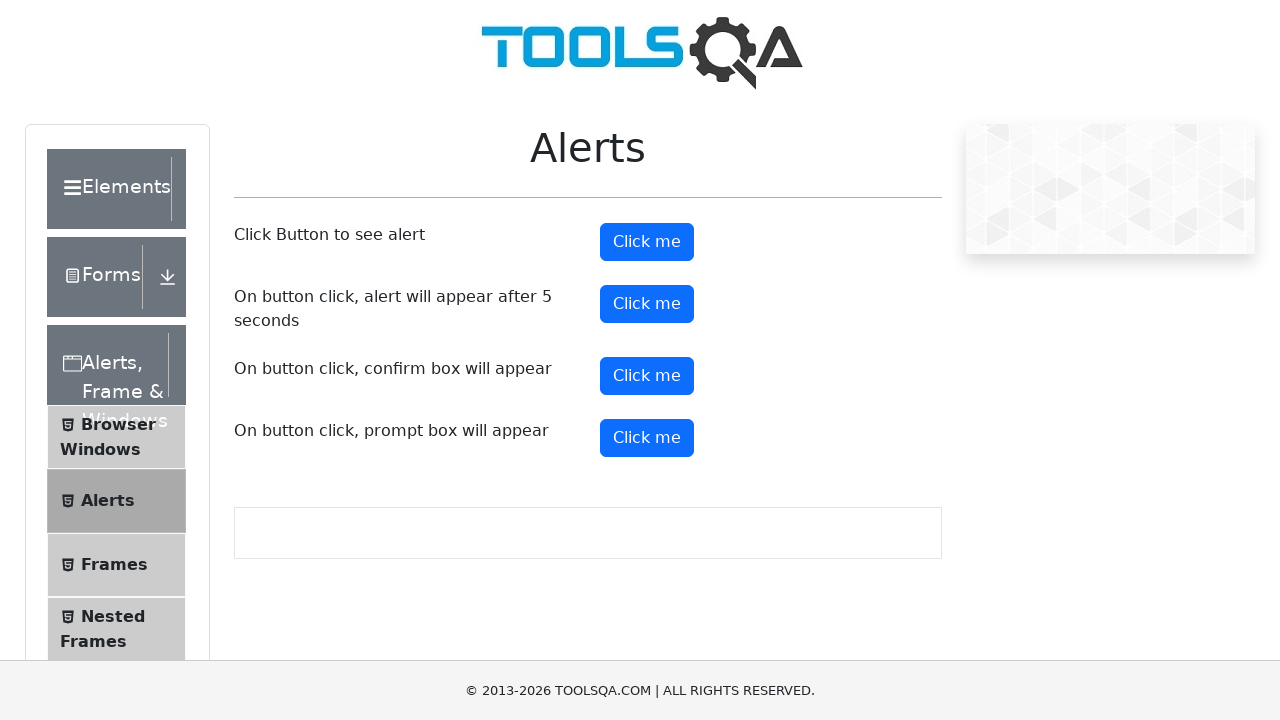

Clicked basic alert button at (647, 242) on #alertButton
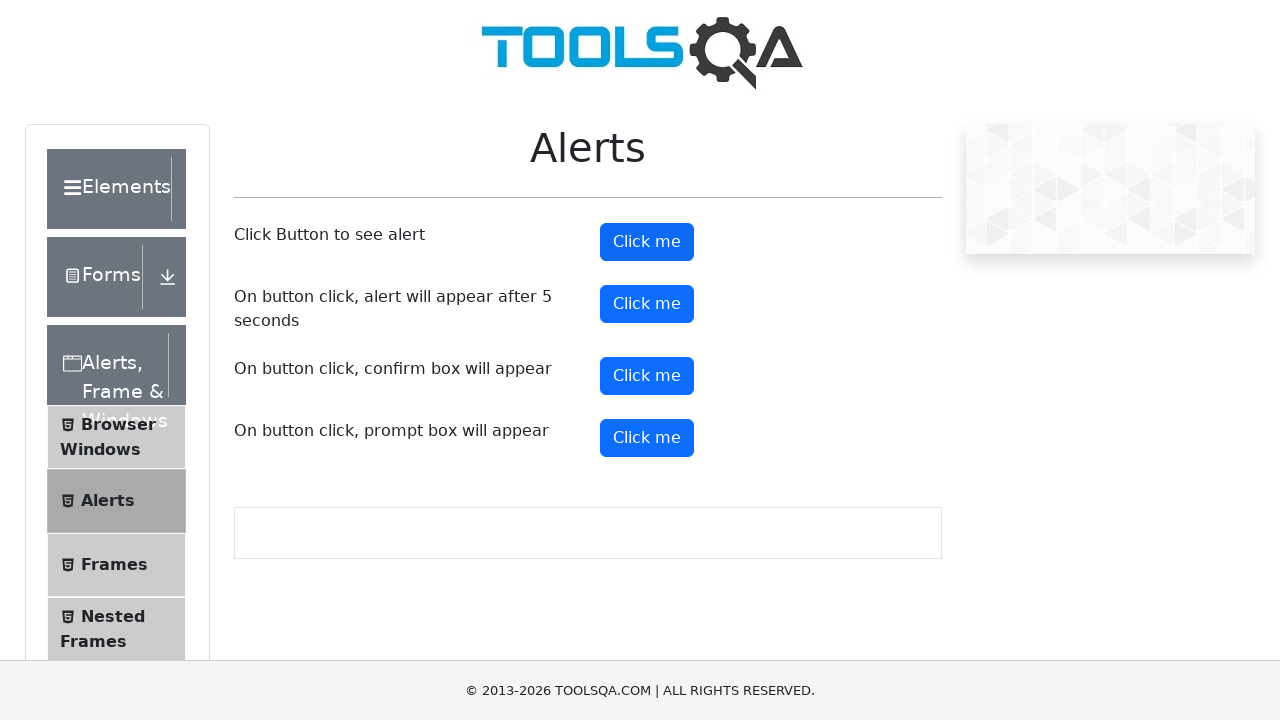

Set up dialog handler to accept alerts
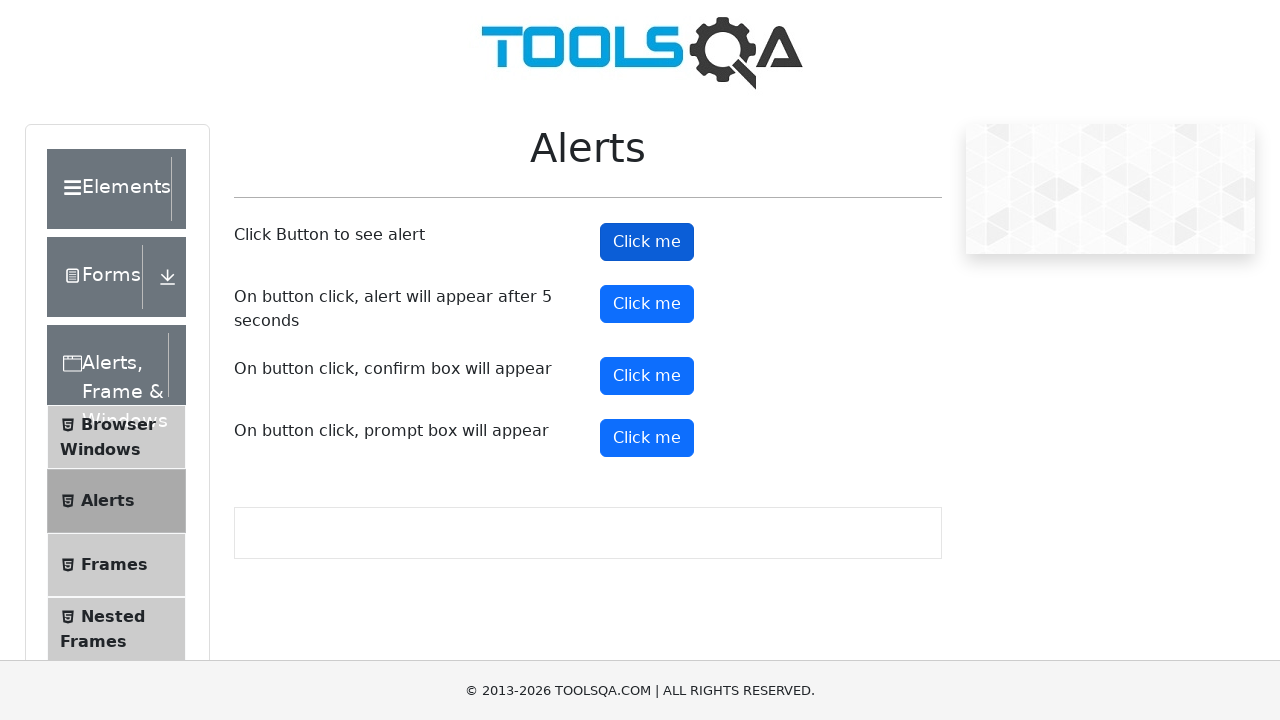

Waited for basic alert to be handled
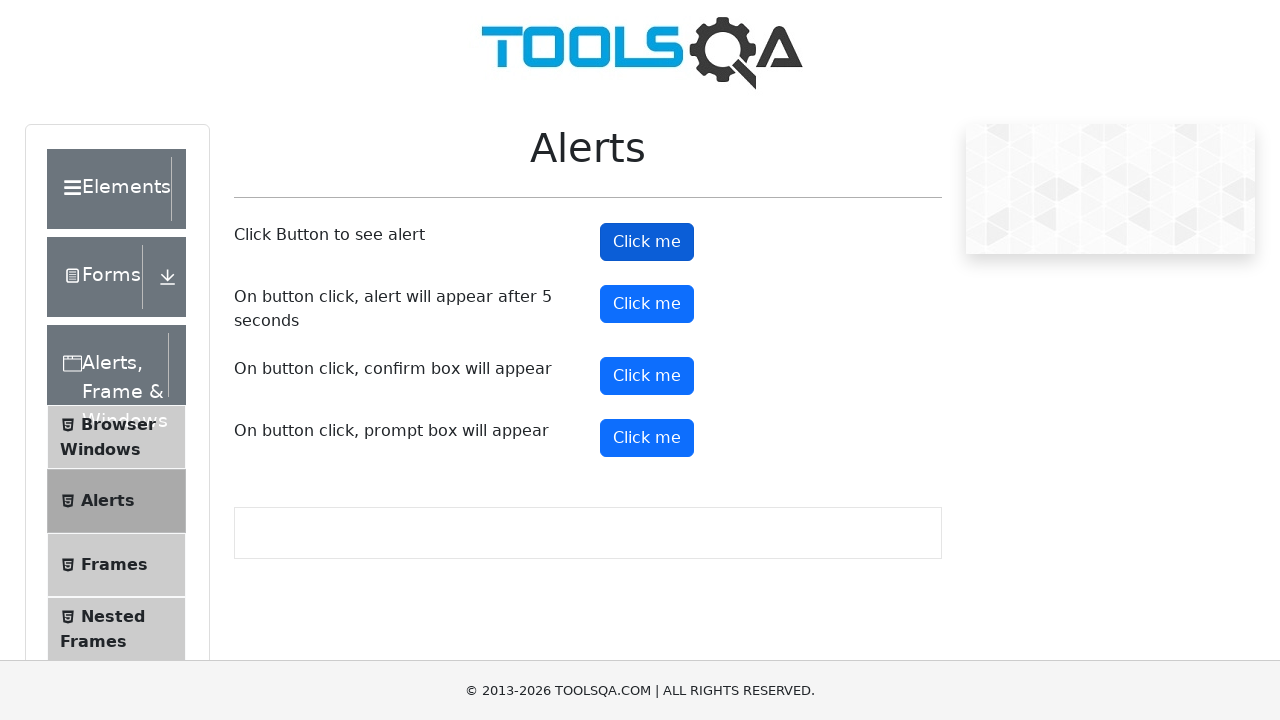

Set up dialog handler to dismiss confirm alert
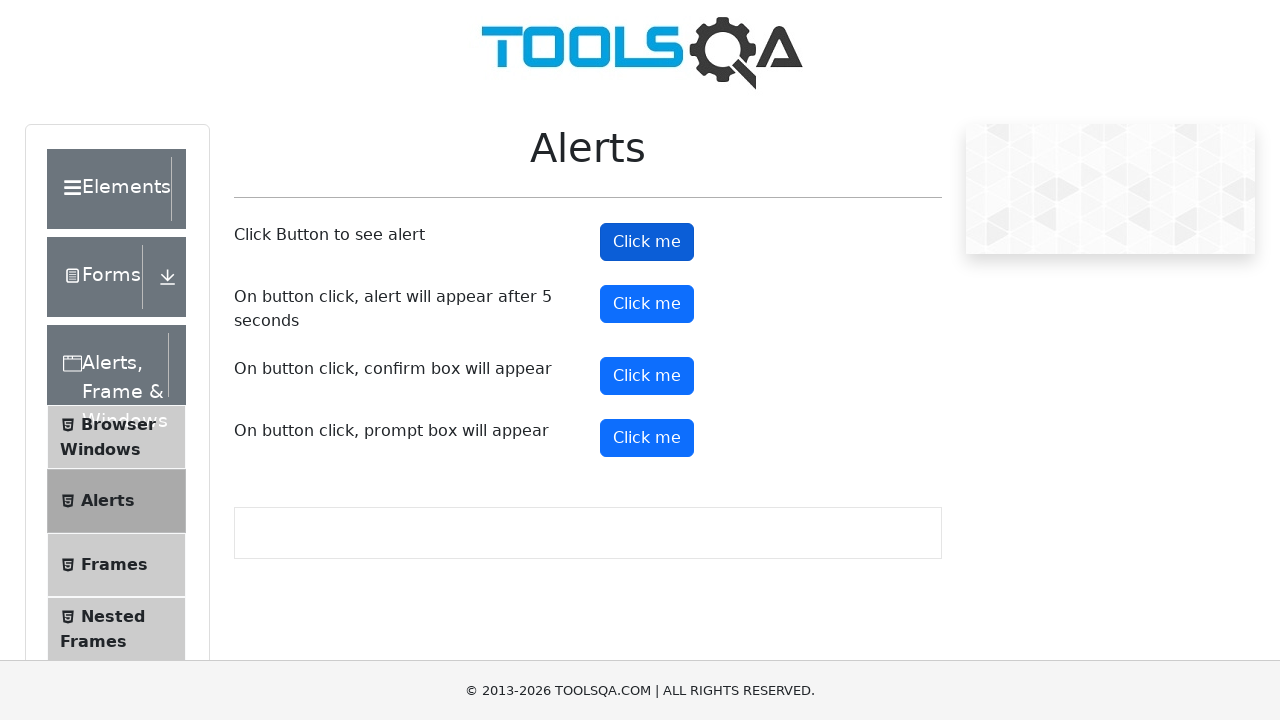

Clicked confirm alert button at (647, 376) on #confirmButton
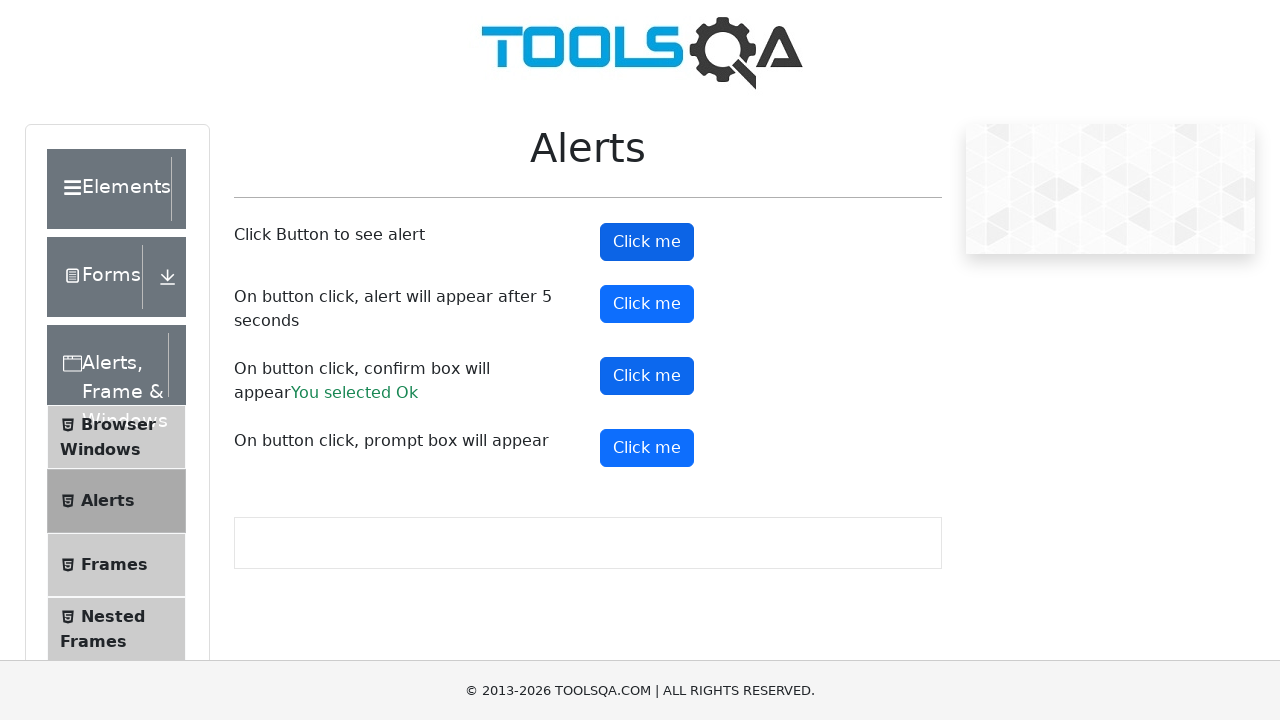

Waited for confirm alert to be dismissed
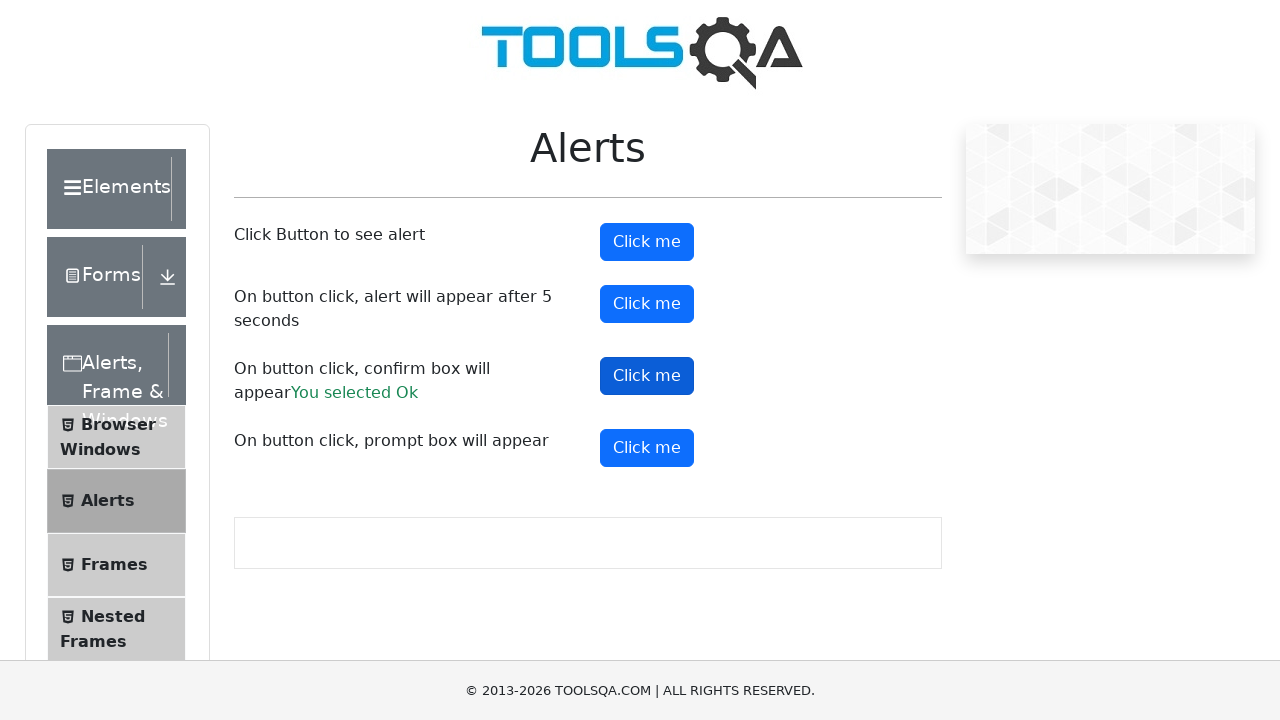

Set up dialog handler to accept prompt with text 'SeleniumTester'
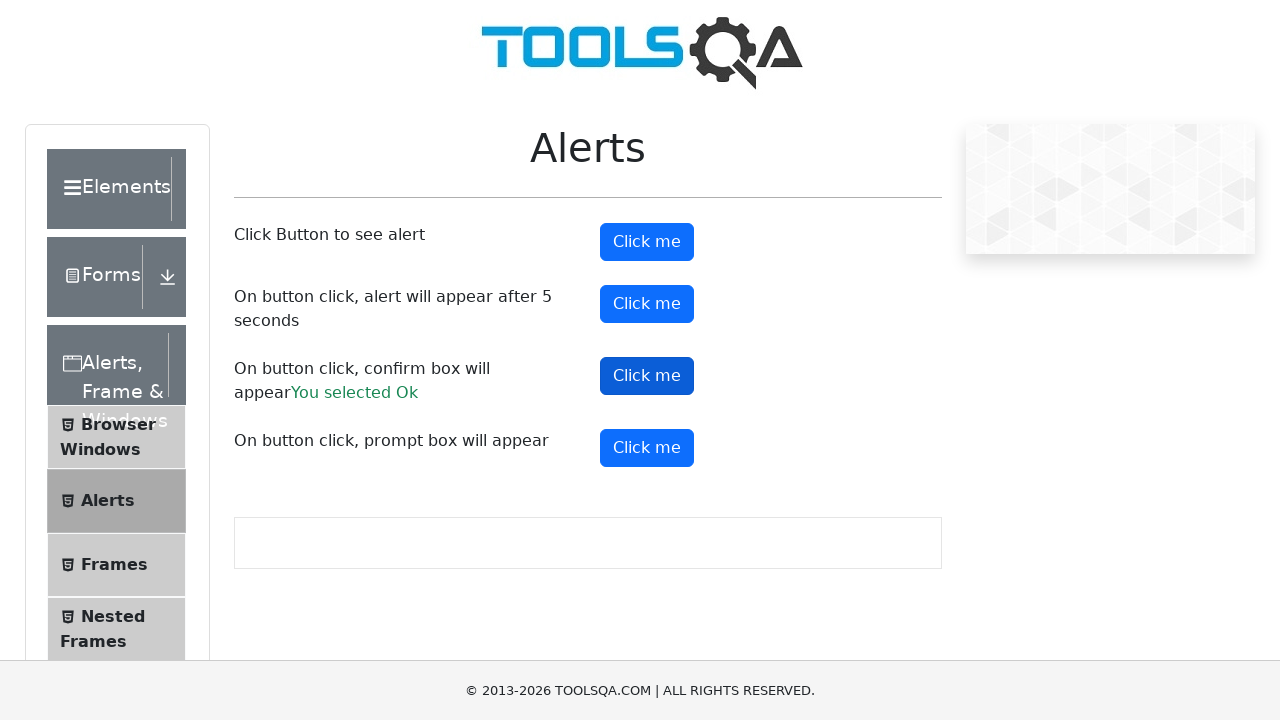

Clicked prompt alert button at (647, 448) on #promtButton
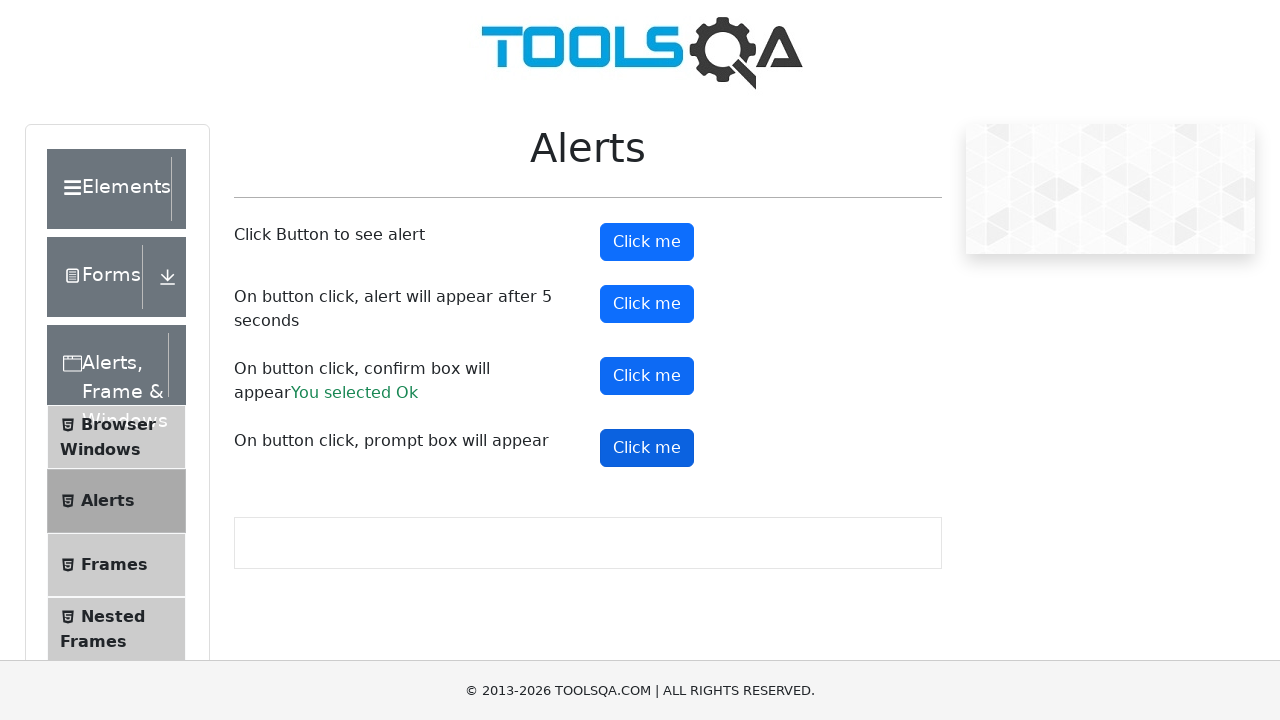

Waited for prompt alert to be handled with text input
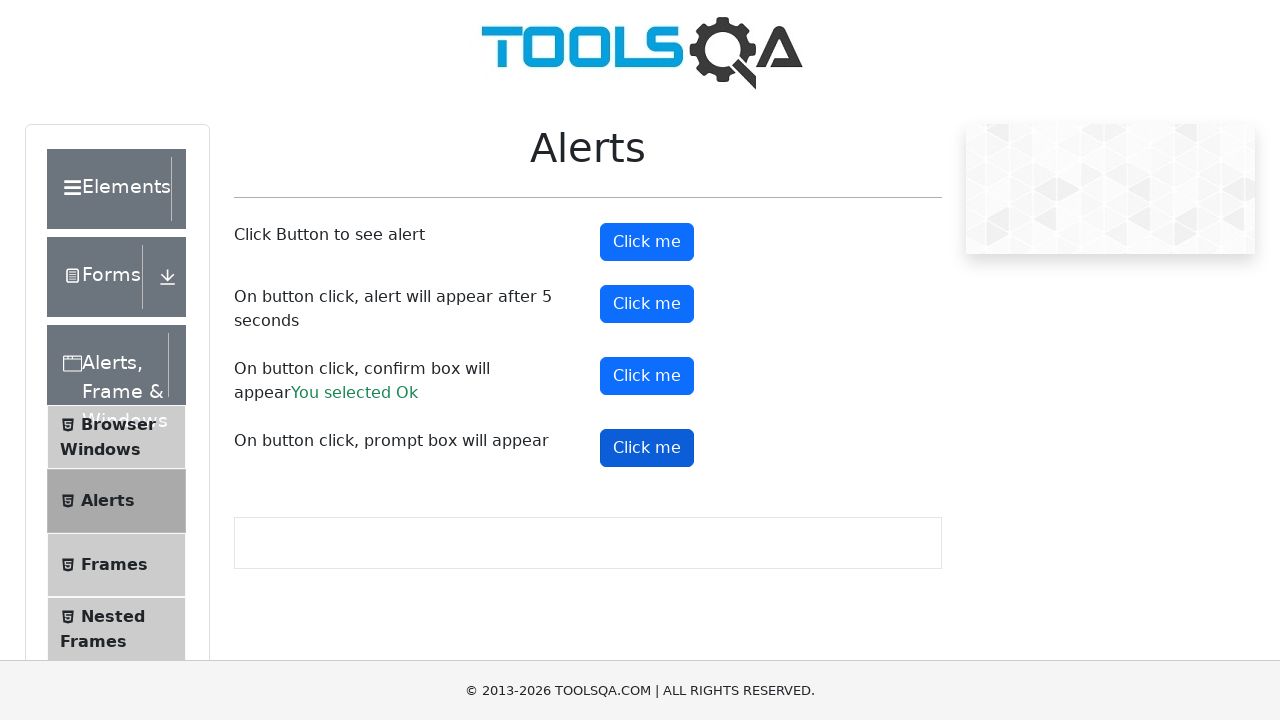

Set up dialog handler to accept timer alert
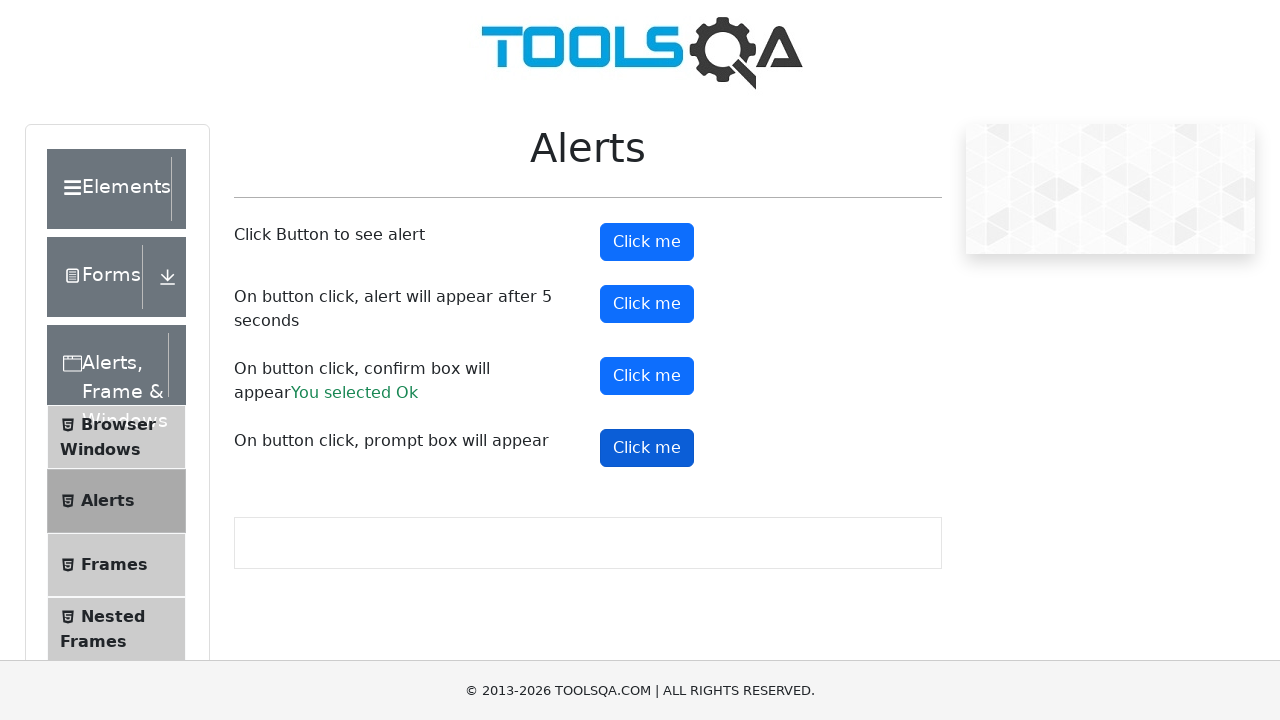

Clicked timer alert button at (647, 304) on #timerAlertButton
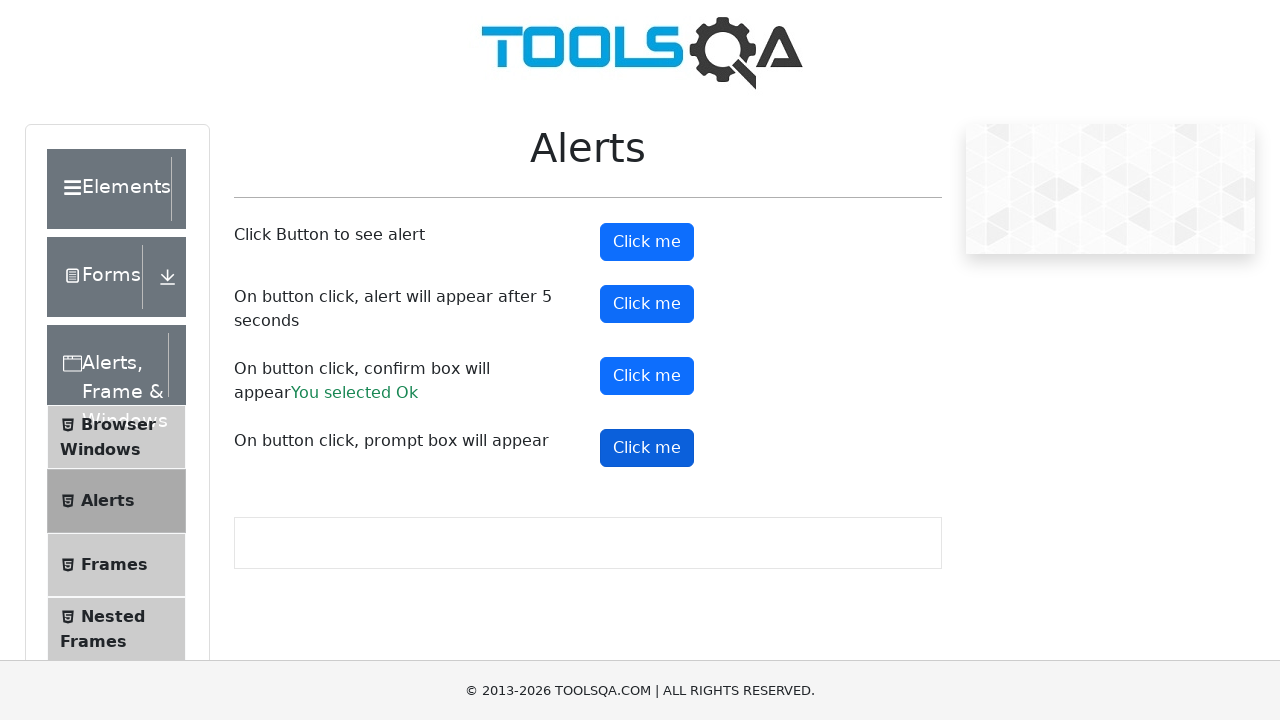

Waited 6 seconds for delayed timer alert to appear and be handled
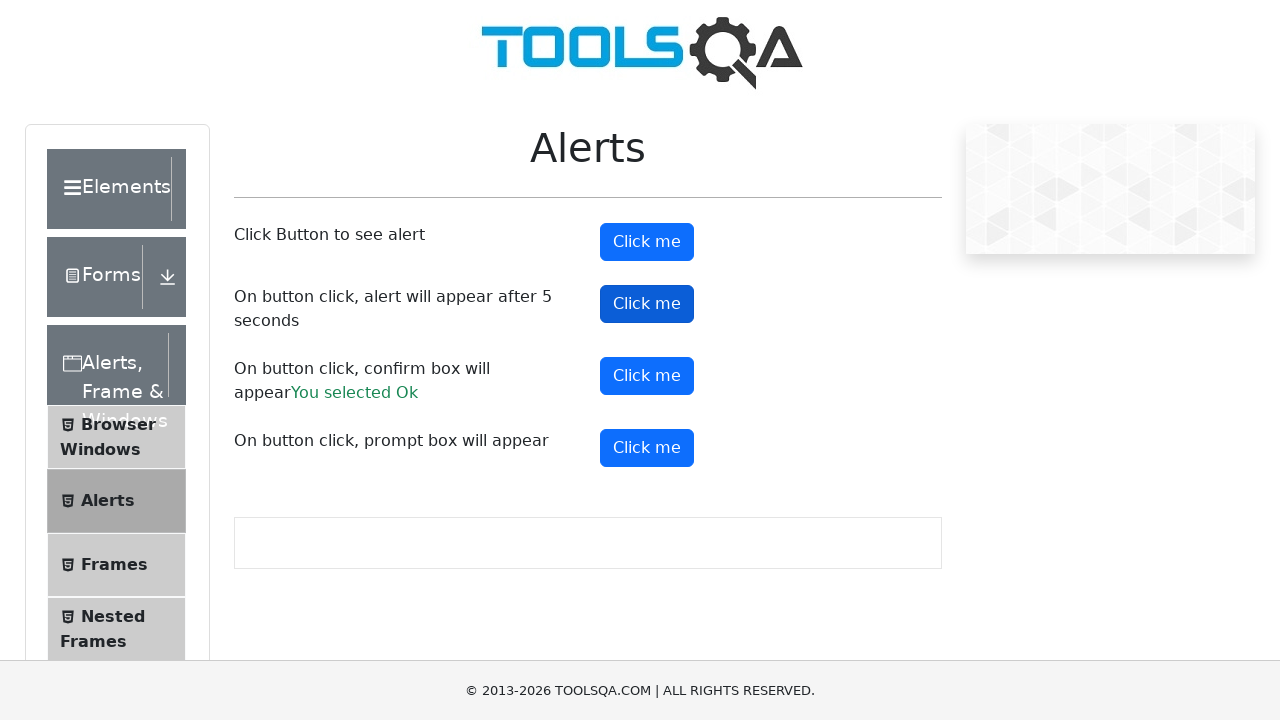

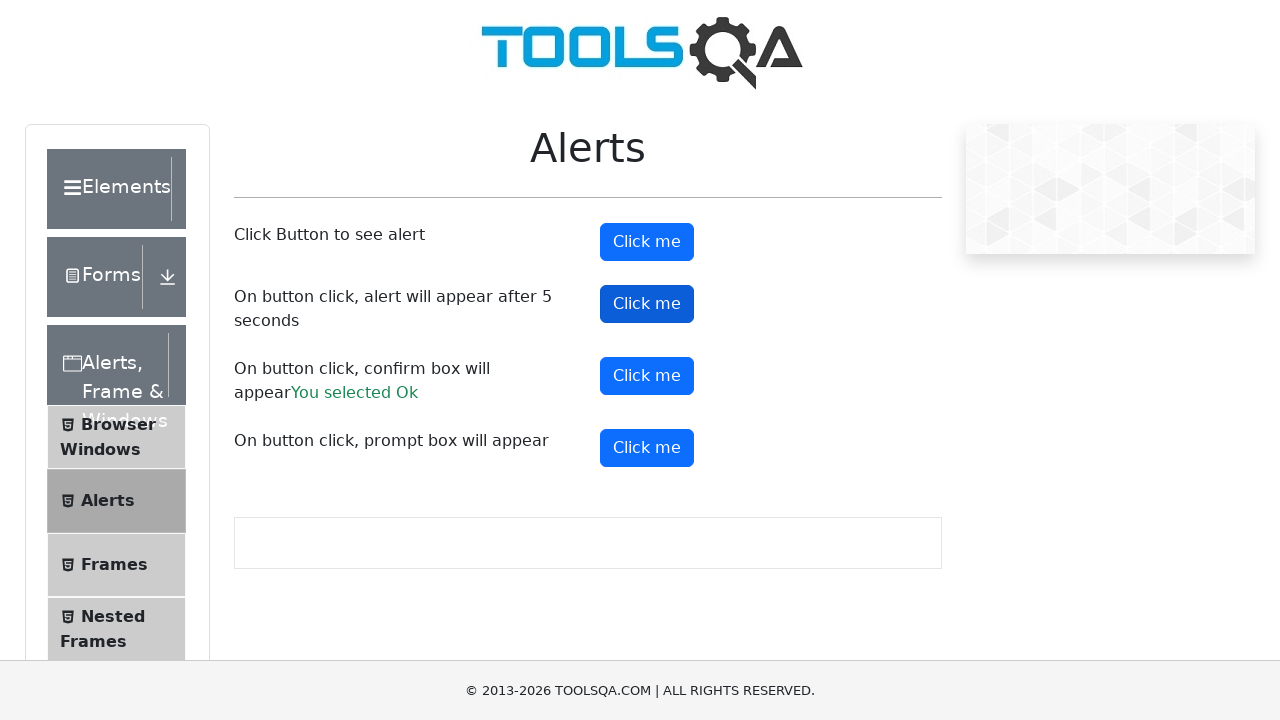